Tests the Bootstrap alert component by clicking a button to change the message and verifying that the alert text changes

Starting URL: https://ng-bootstrap.github.io/#/components/alert/examples

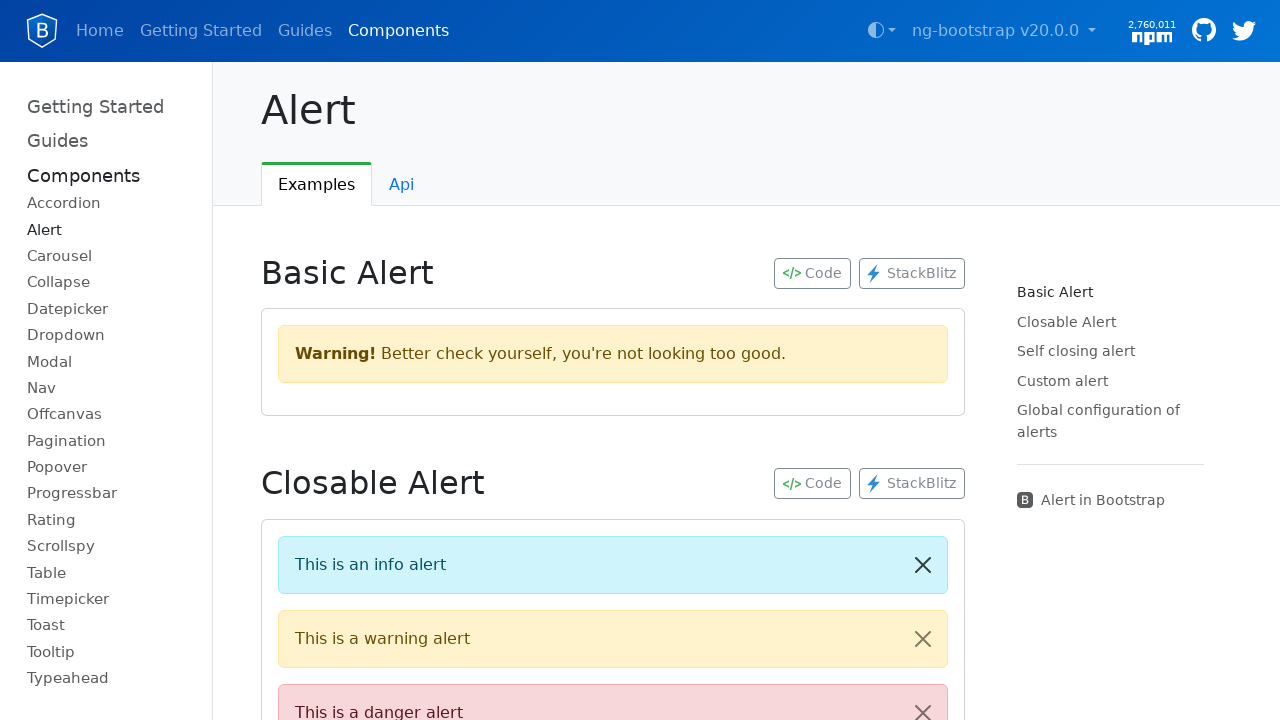

Navigated to ng-bootstrap alert examples page
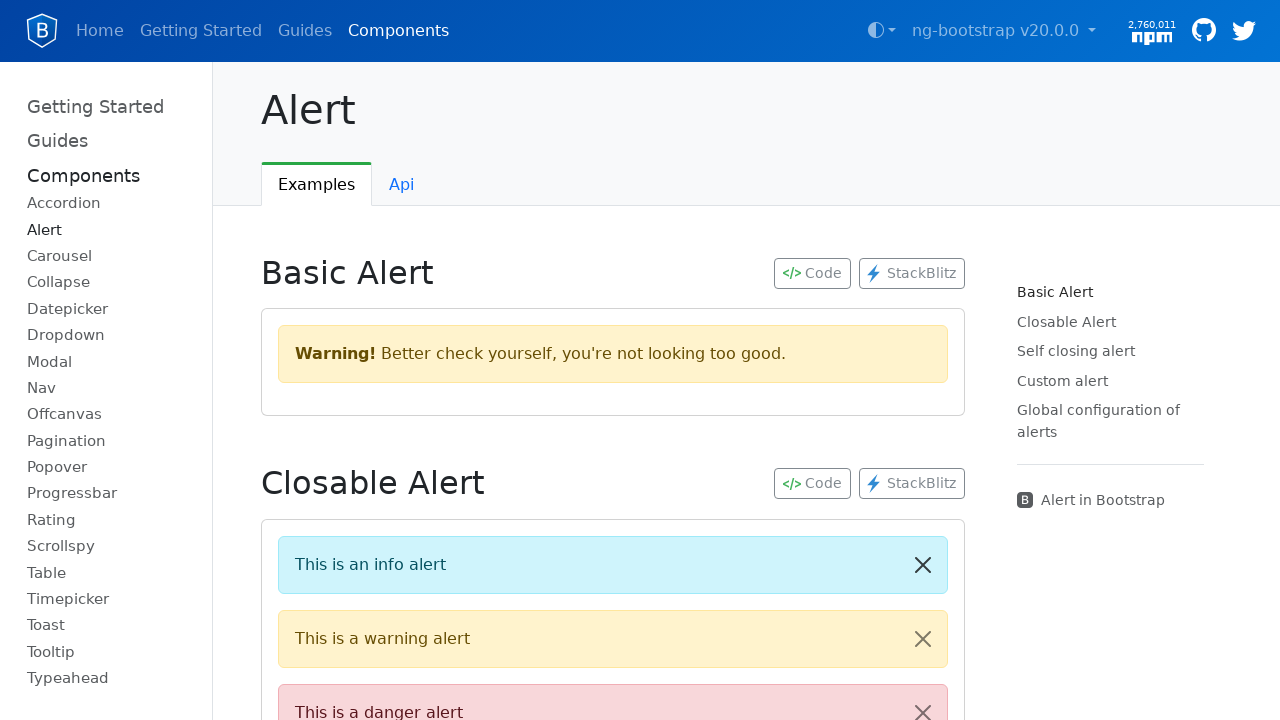

Clicked 'Change message' button at (360, 360) on button:has-text('Change message')
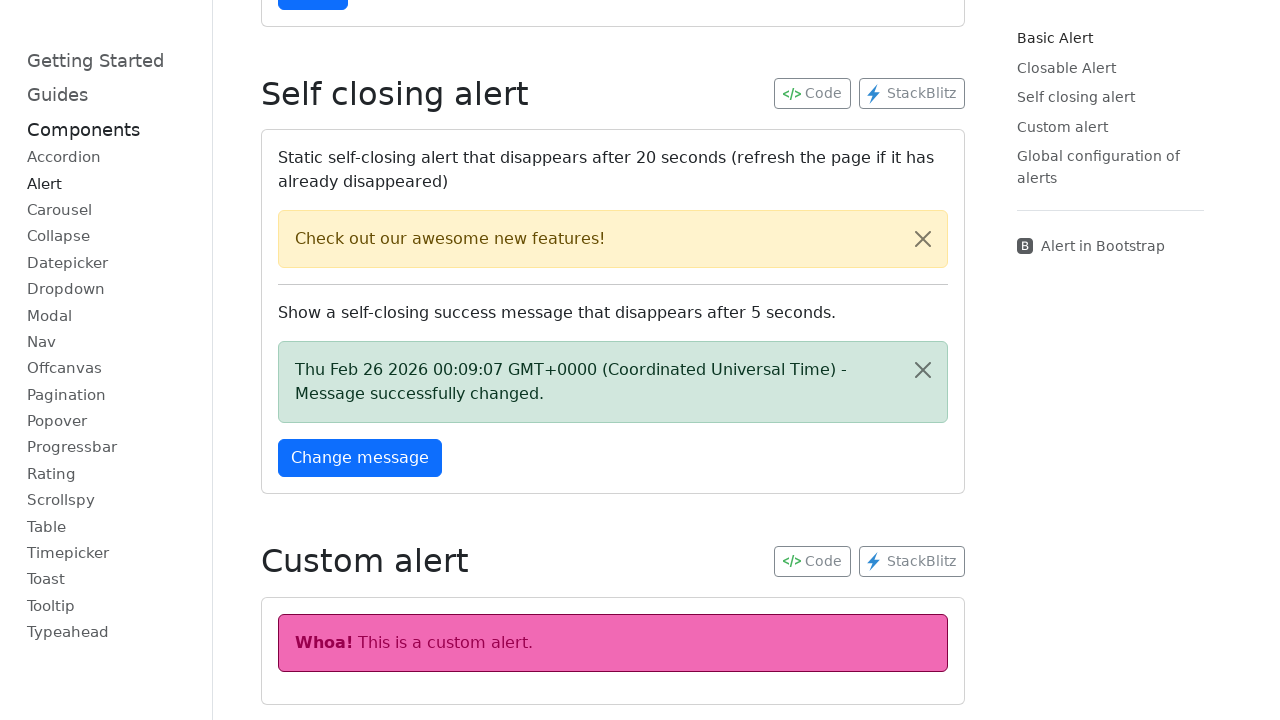

Alert appeared with 'Message successfully changed' text
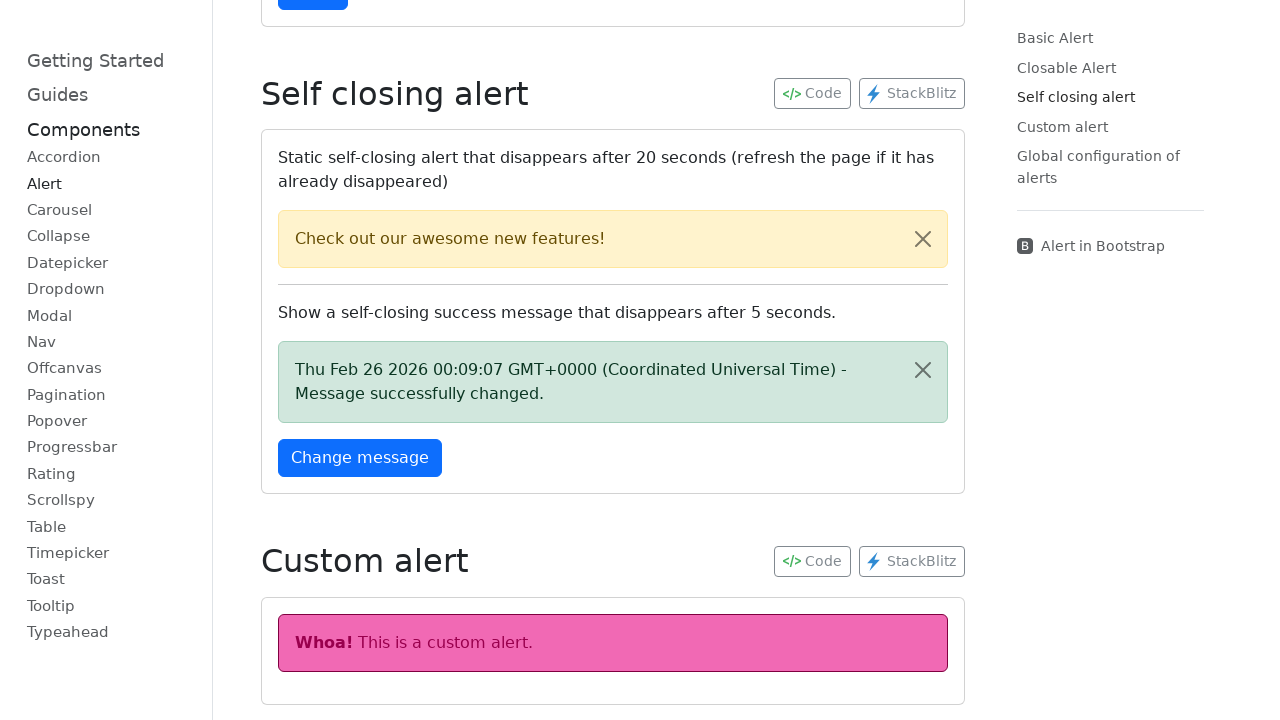

Captured initial alert text: 'Thu Feb 26 2026 00:09:07 GMT+0000 (Coordinated Universal Time) - Message successfully changed.'
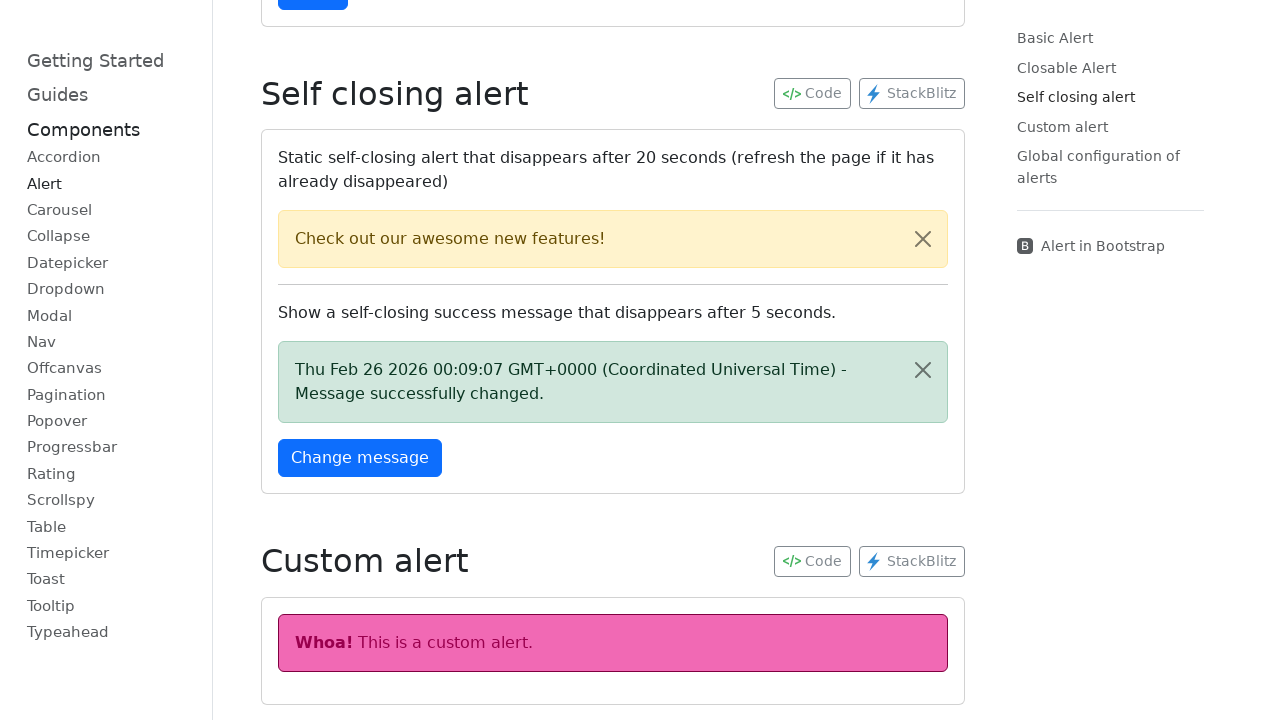

Waited for 1.5 seconds
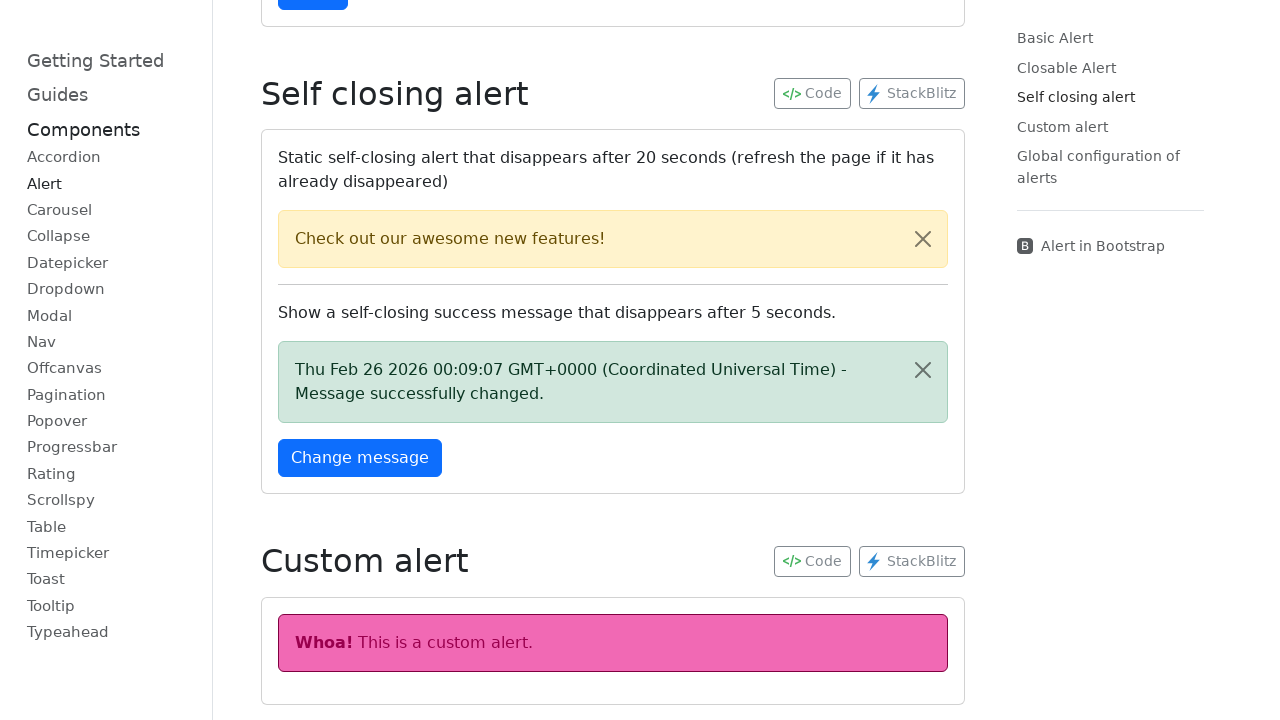

Clicked 'Change message' button again at (360, 458) on button:has-text('Change message')
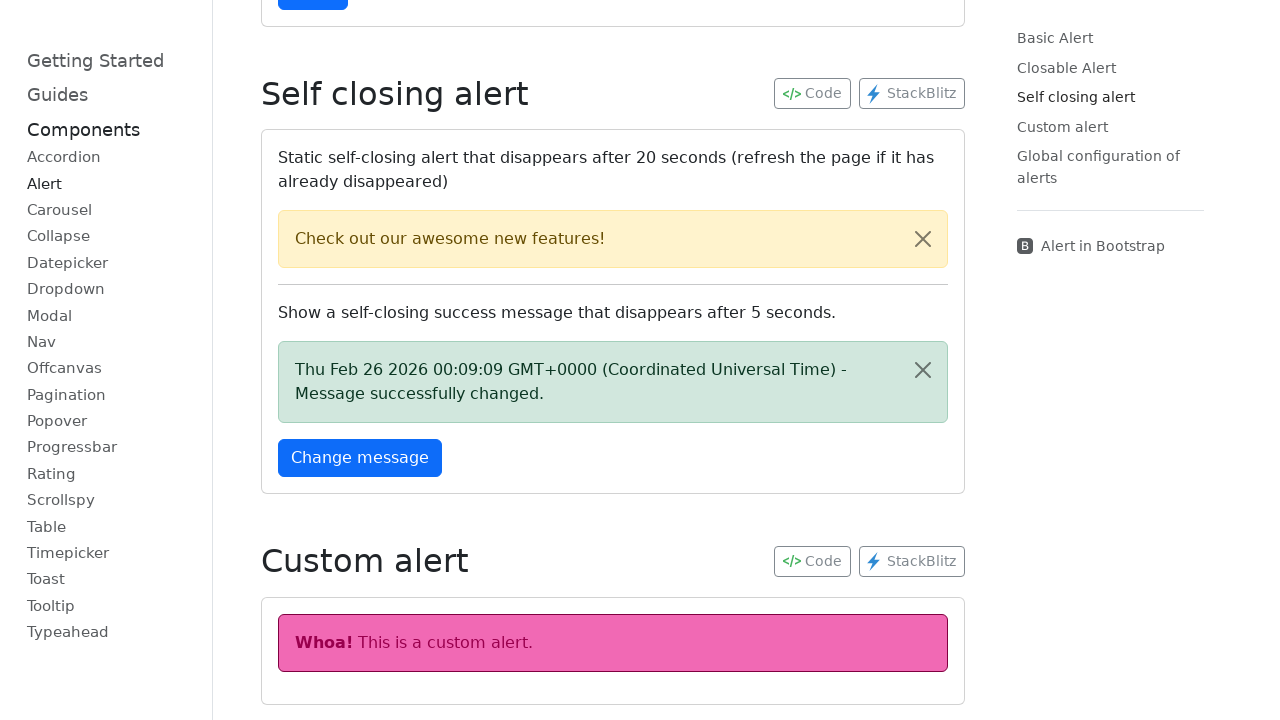

Alert appeared after second button click
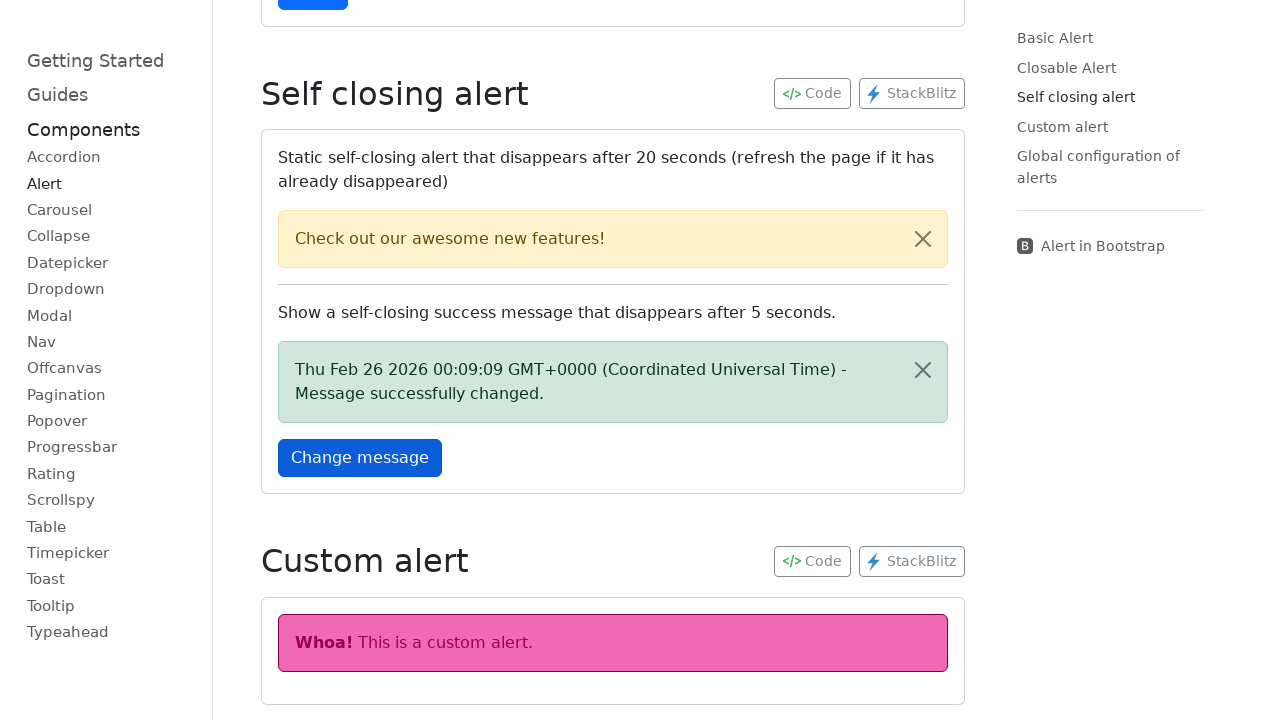

Captured updated alert text: 'Thu Feb 26 2026 00:09:09 GMT+0000 (Coordinated Universal Time) - Message successfully changed.'
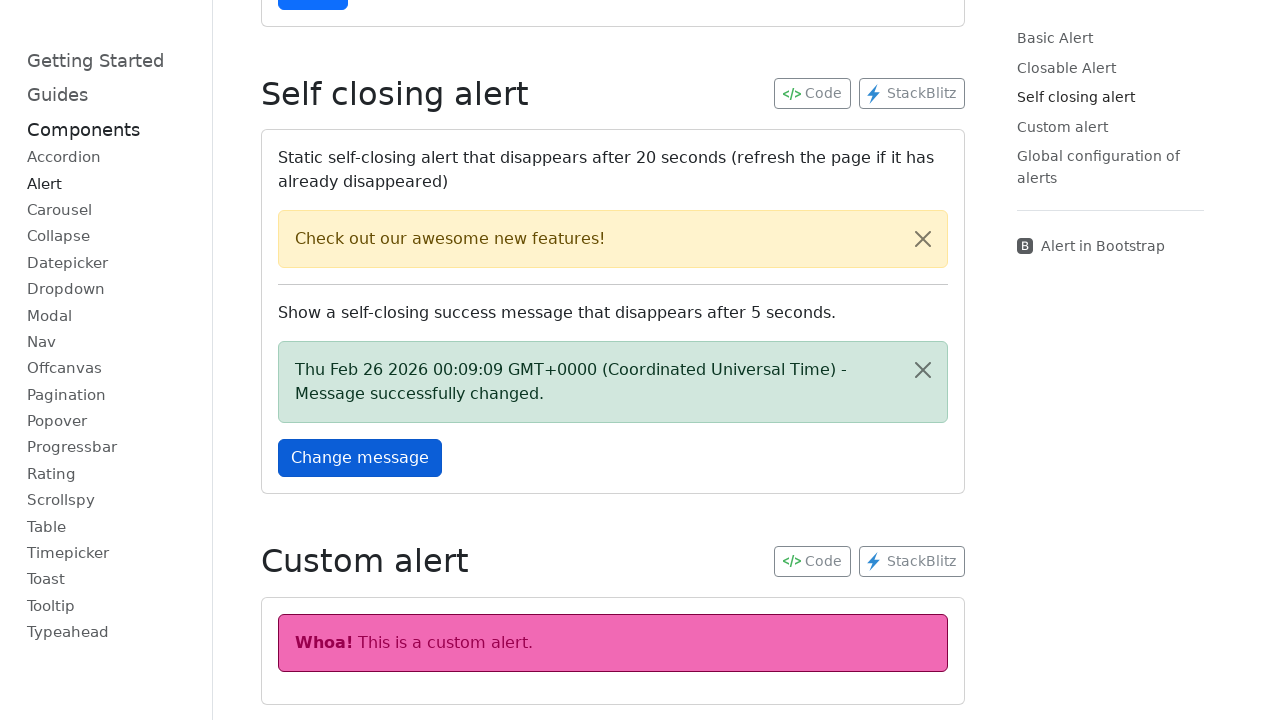

Verified that alert messages are different
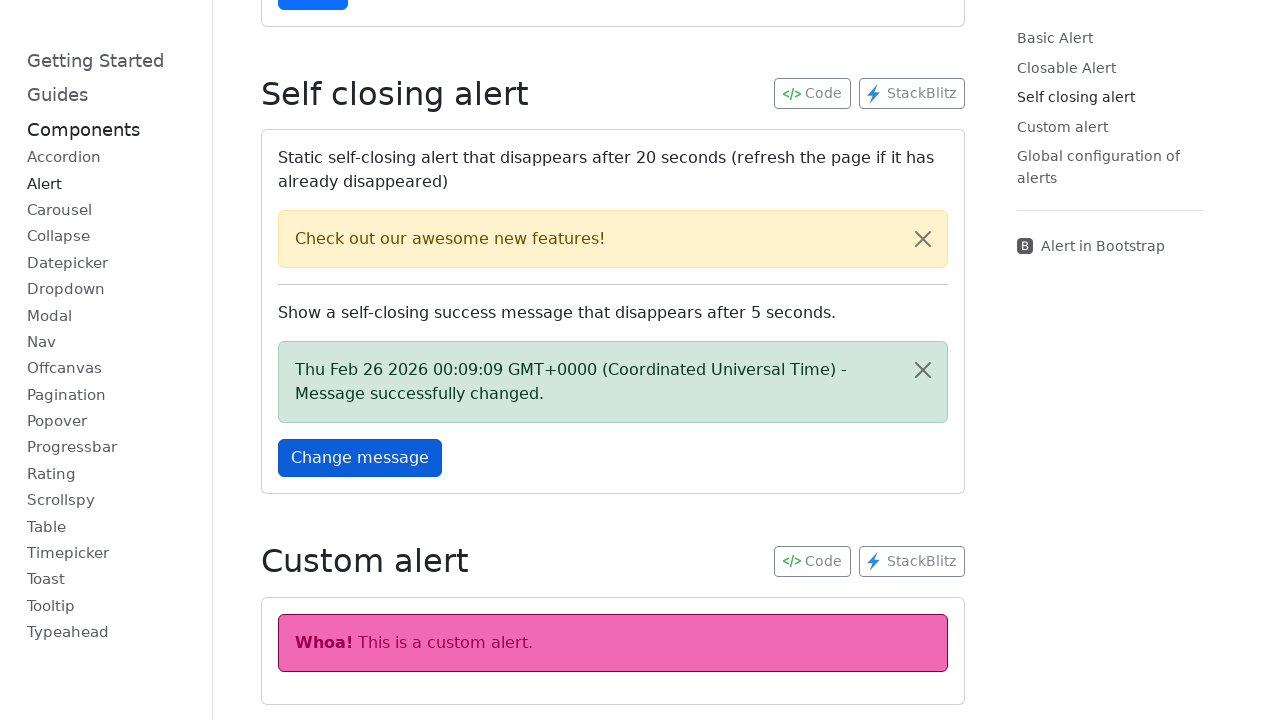

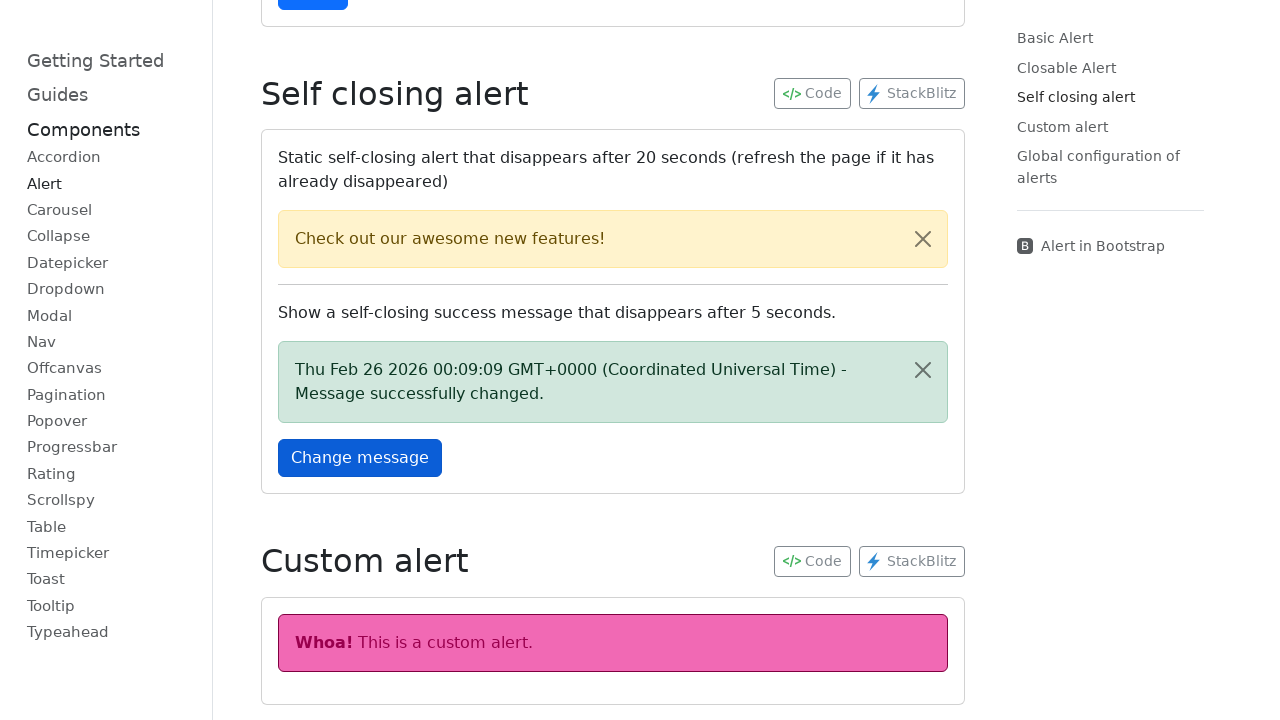